Tests new tab/window handling by clicking a button that opens a new tab, then verifying the new tab's title and closing it

Starting URL: https://www.w3schools.com/jsref/tryit.asp?filename=tryjsref_win_open

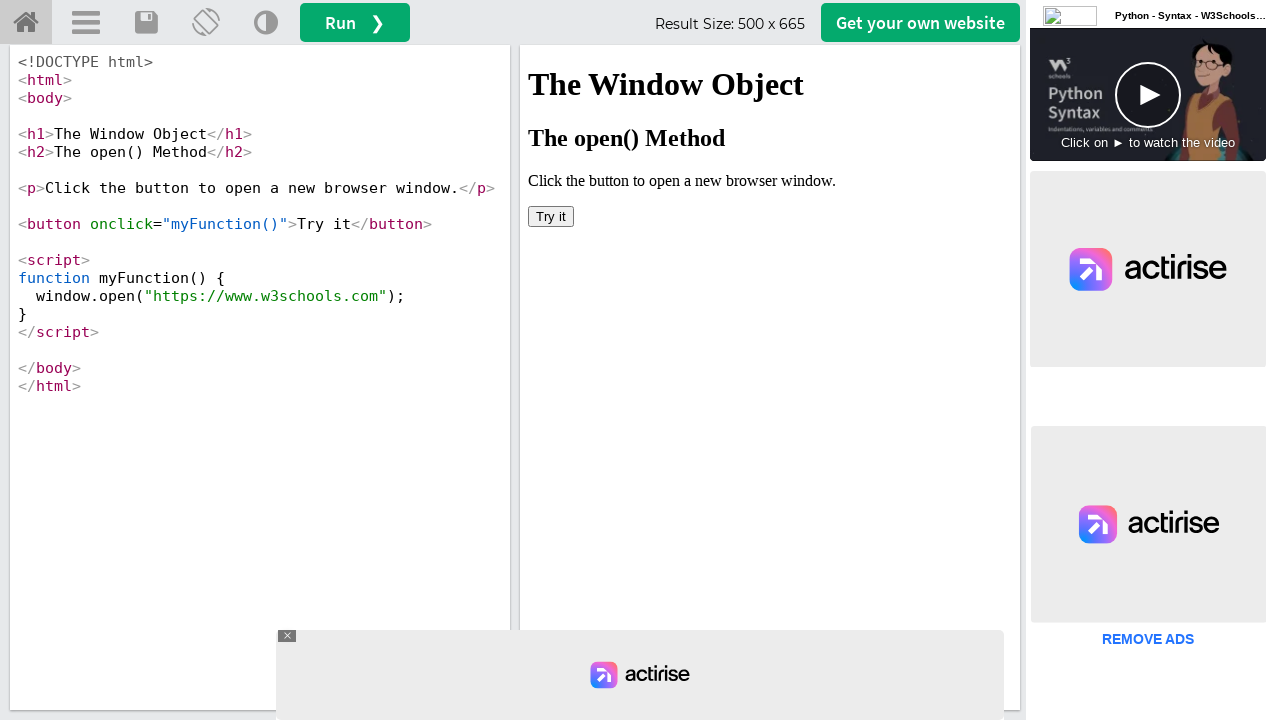

Located iframe with id 'iframeResult'
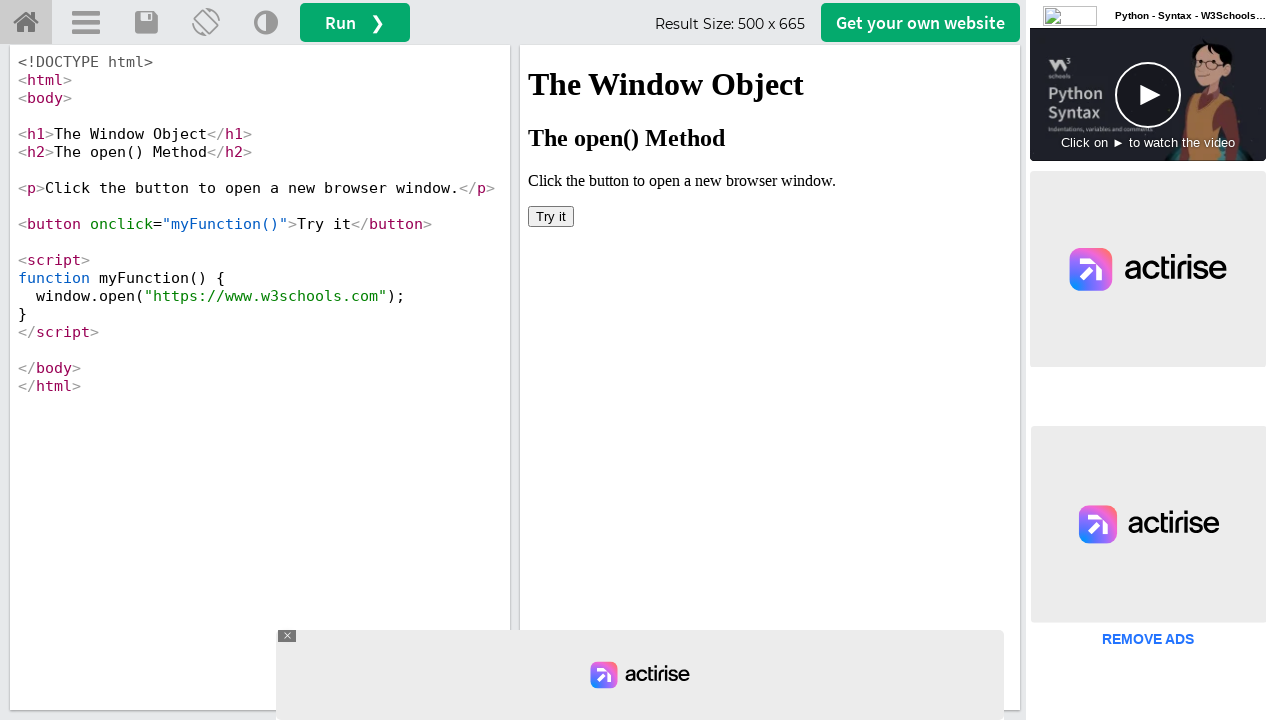

Clicked button that opens a new tab/window at (551, 216) on iframe[id='iframeResult'] >> internal:control=enter-frame >> button[onclick='myF
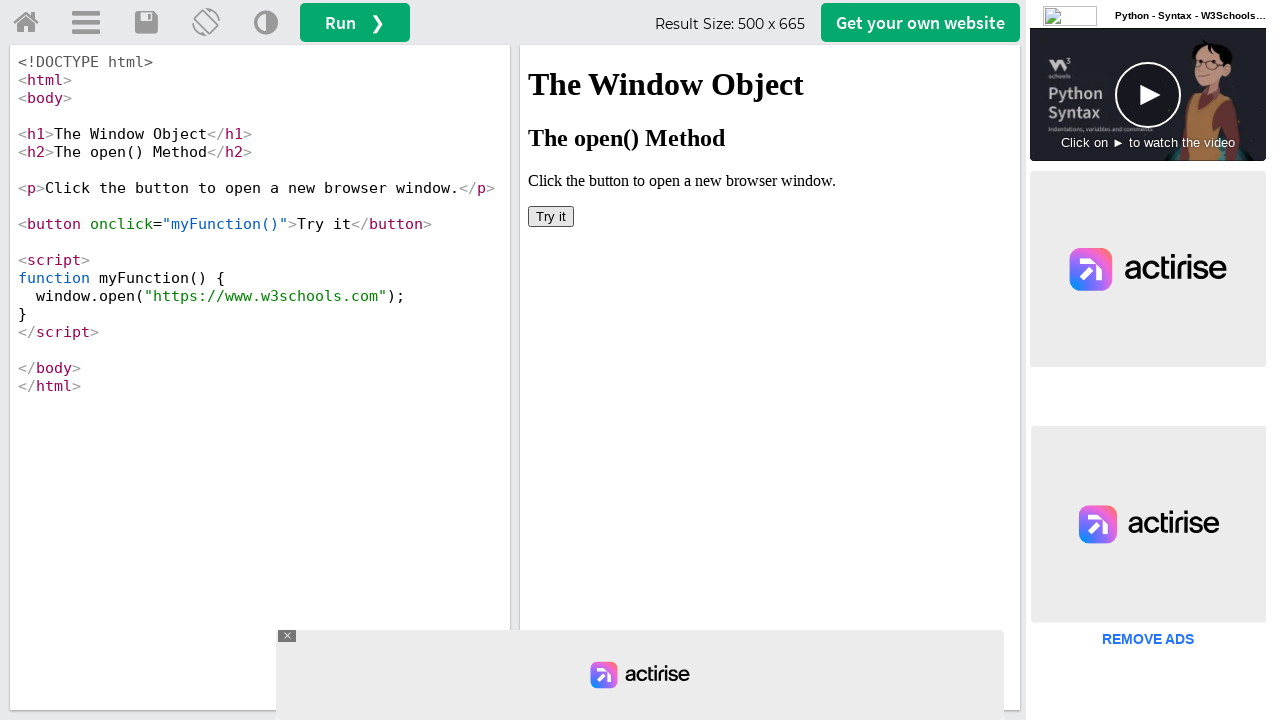

Waited 1000ms for new tab to open
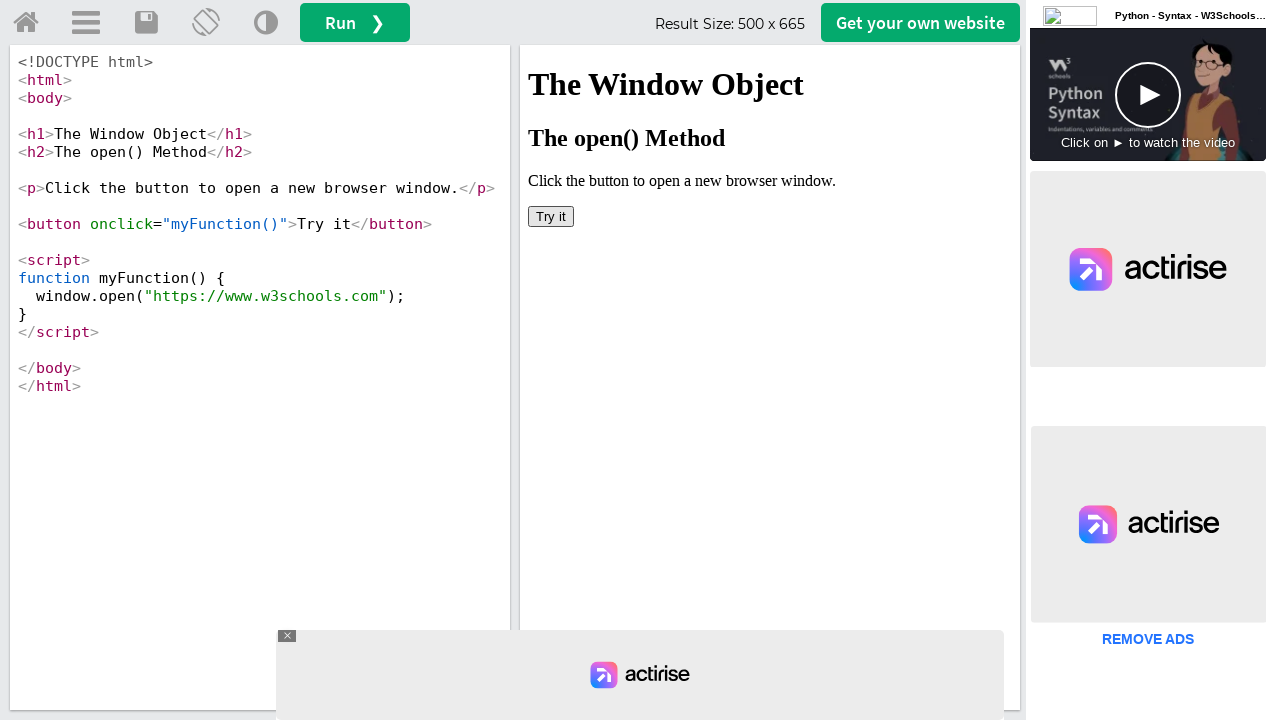

Retrieved all open pages/tabs from context
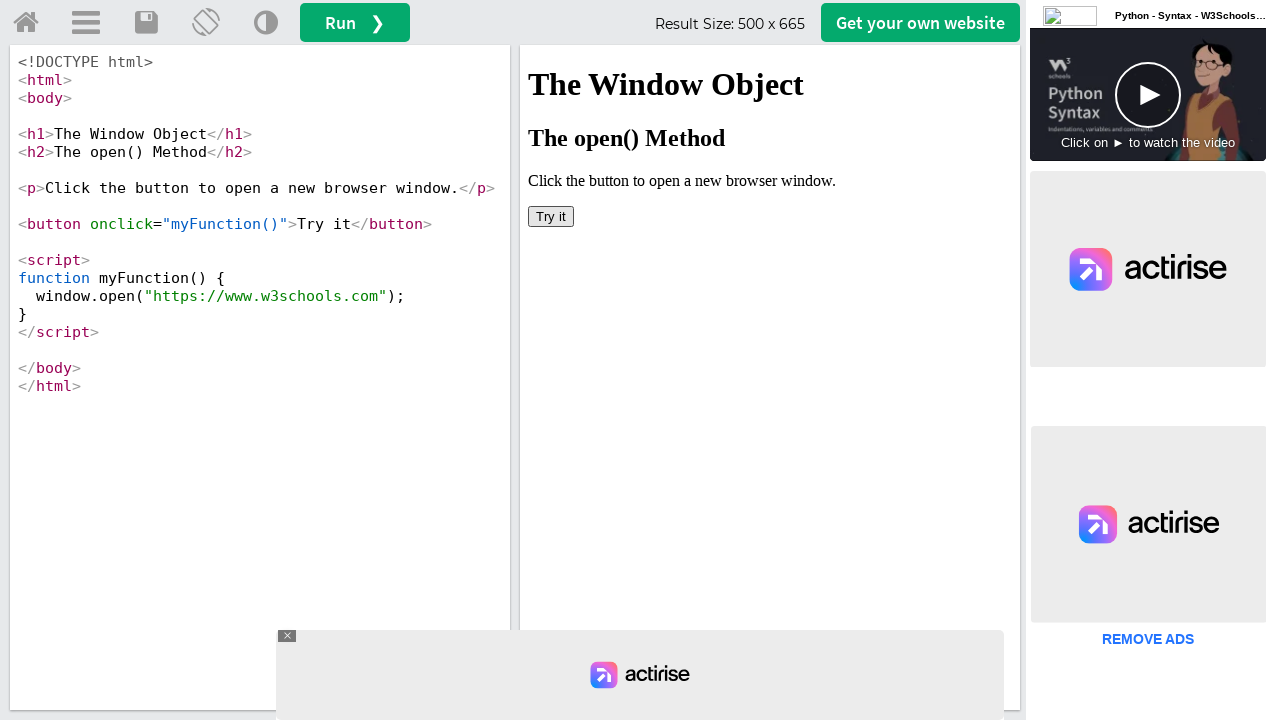

Printed original tab title: W3Schools Tryit Editor, new tab title: W3Schools Online Web Tutorials
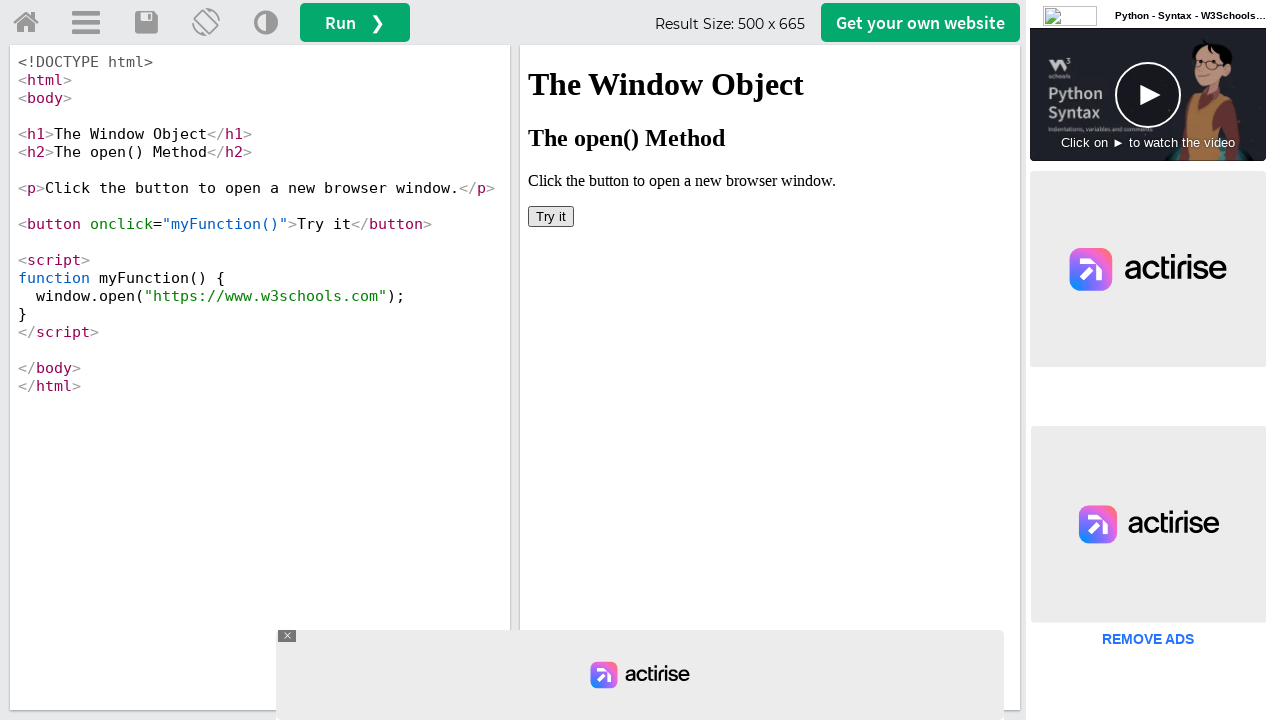

Verified new tab title matches expected value 'W3Schools Online Web Tutorials'
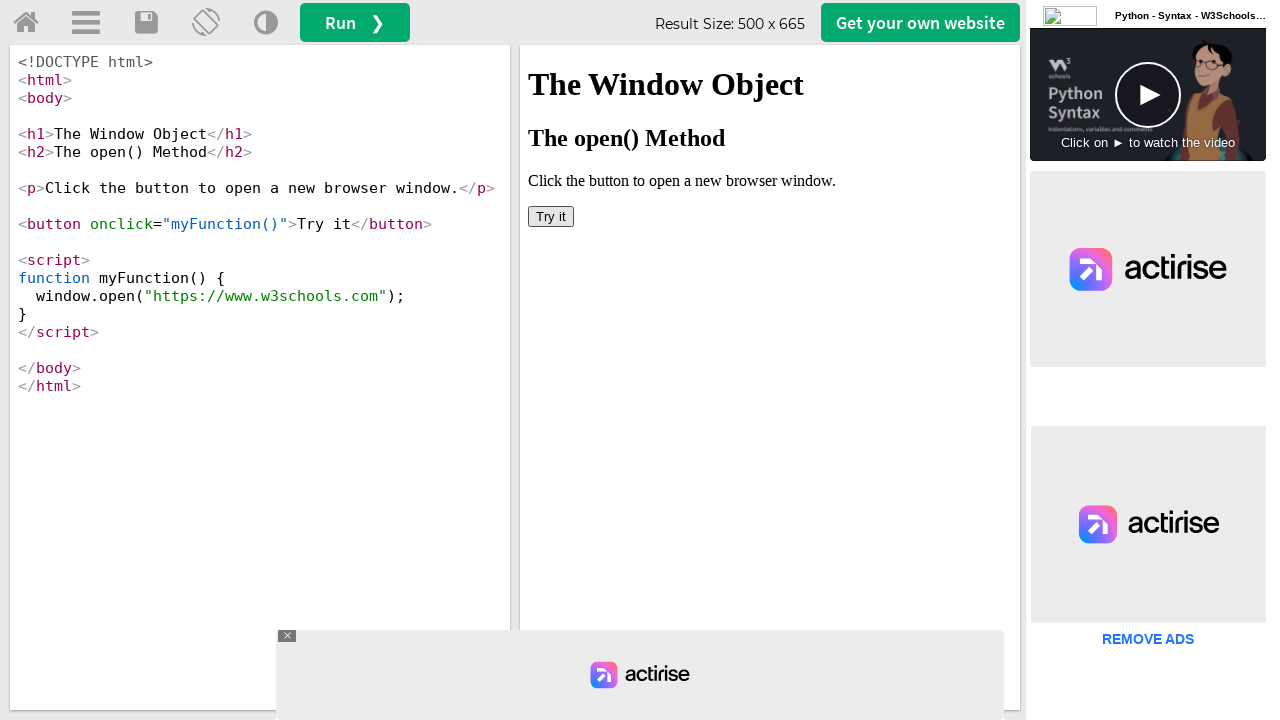

Closed the new tab
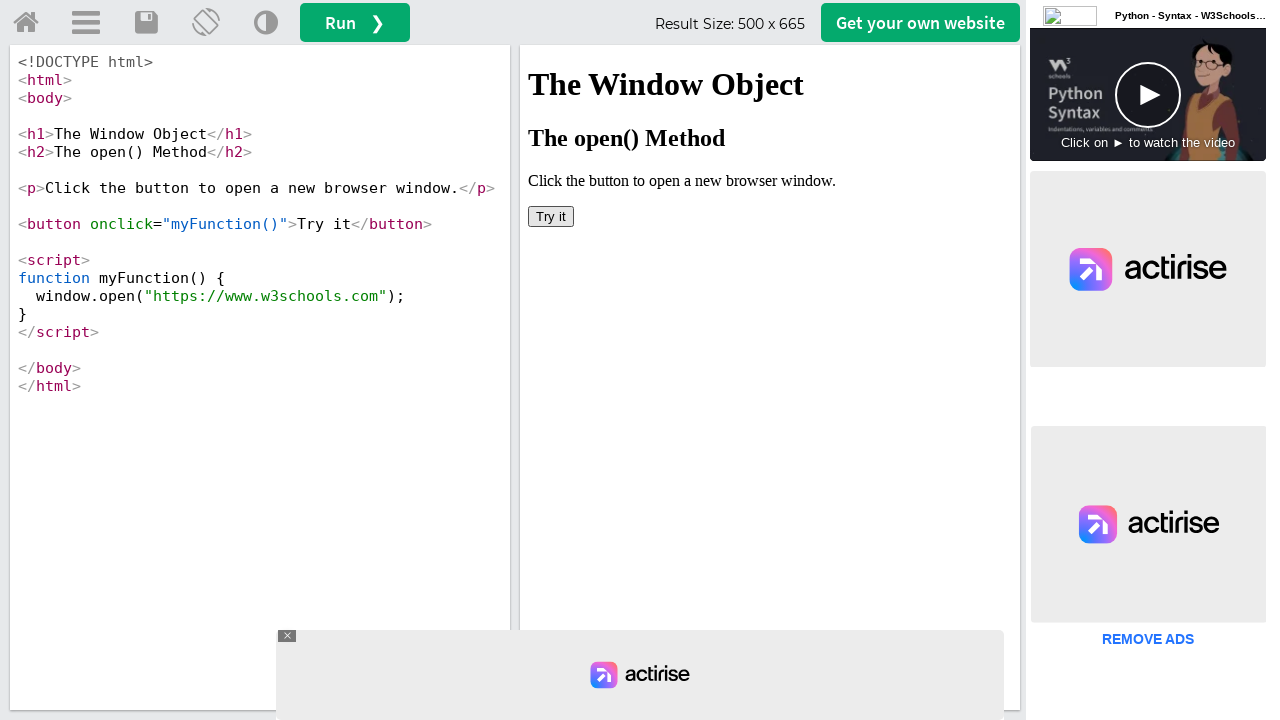

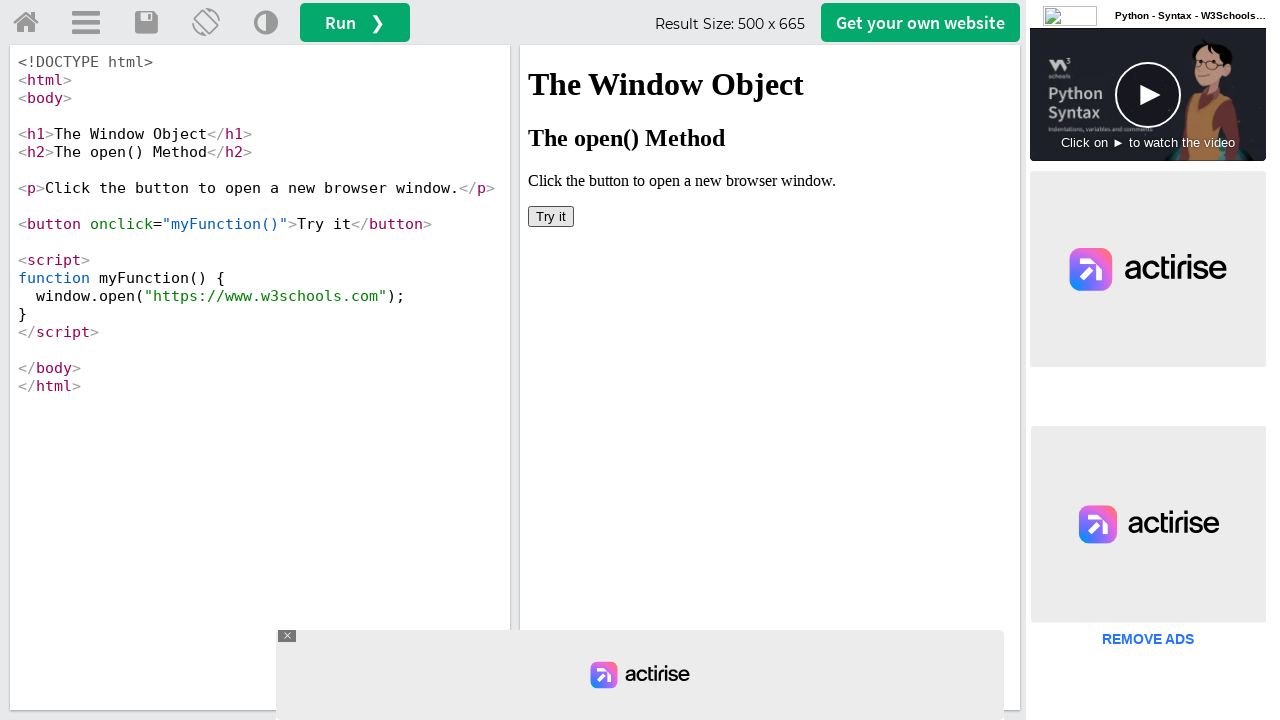